Tests JavaScript prompt alert by clicking Try It button, entering a name in the prompt, and accepting the alert

Starting URL: https://www.w3schools.com/js/tryit.asp?filename=tryjs_prompt

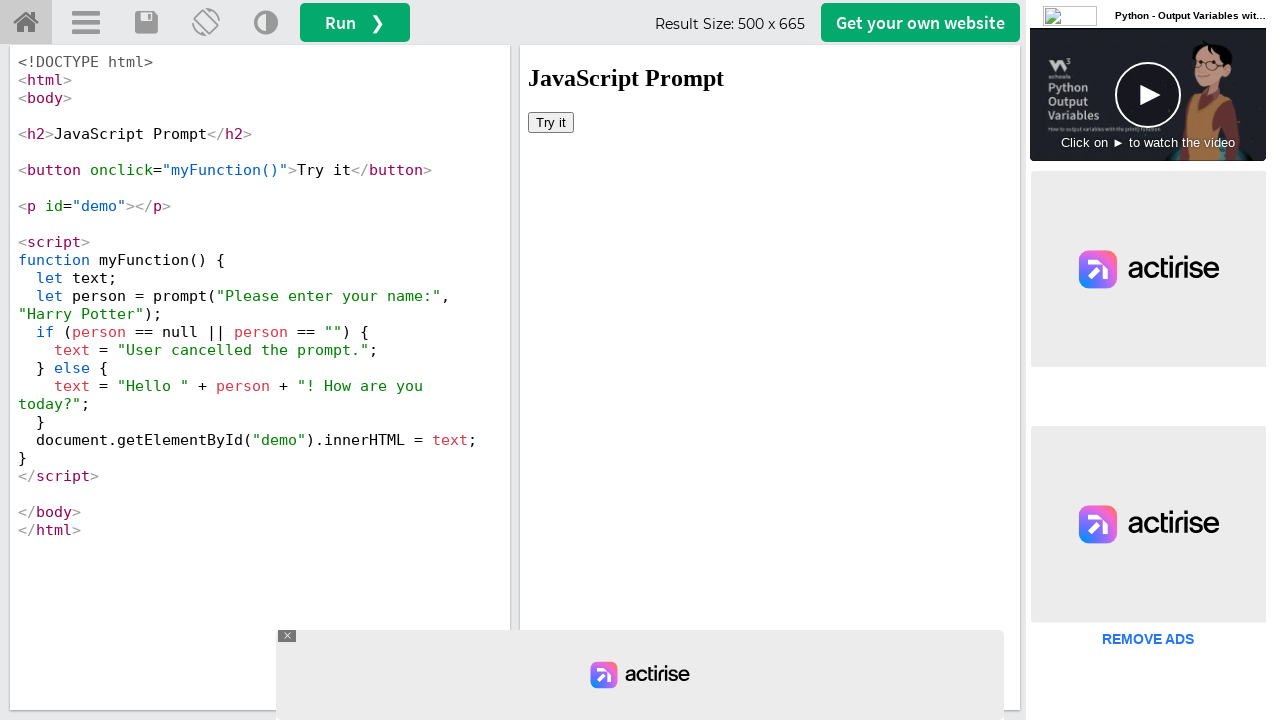

Switched to iframeResult
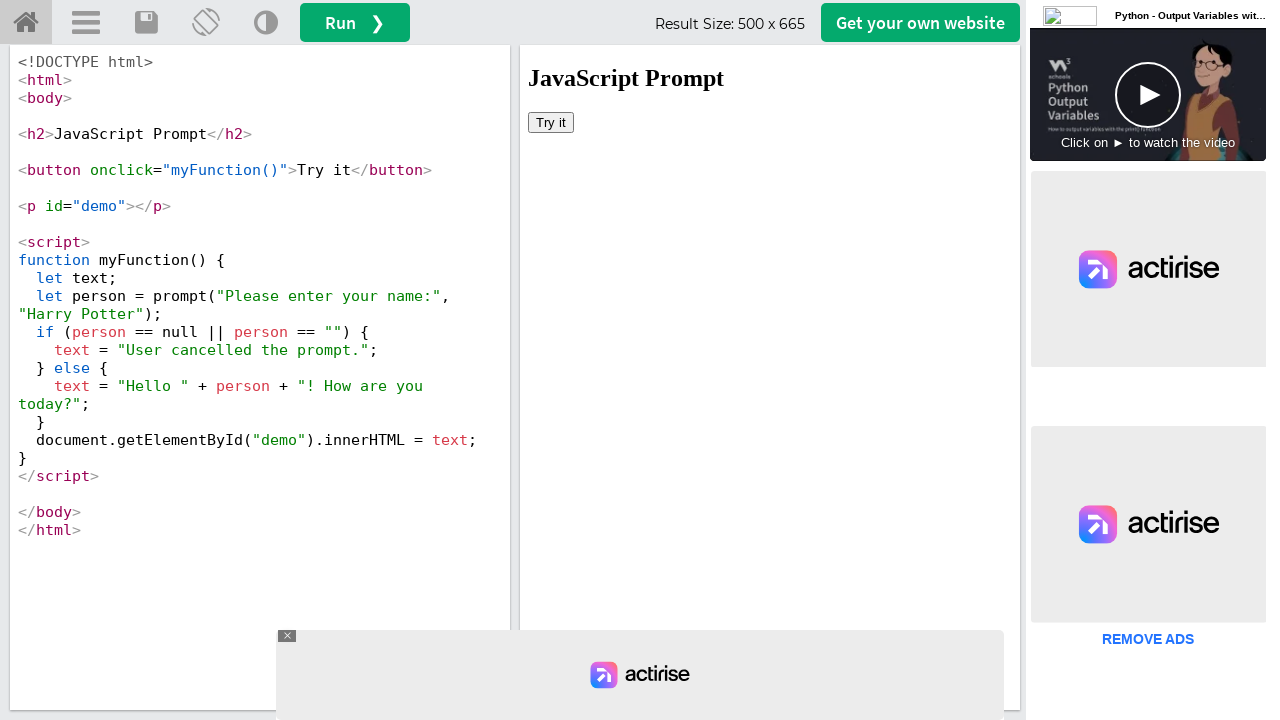

Set up dialog handler to accept prompt with 'Gayathri'
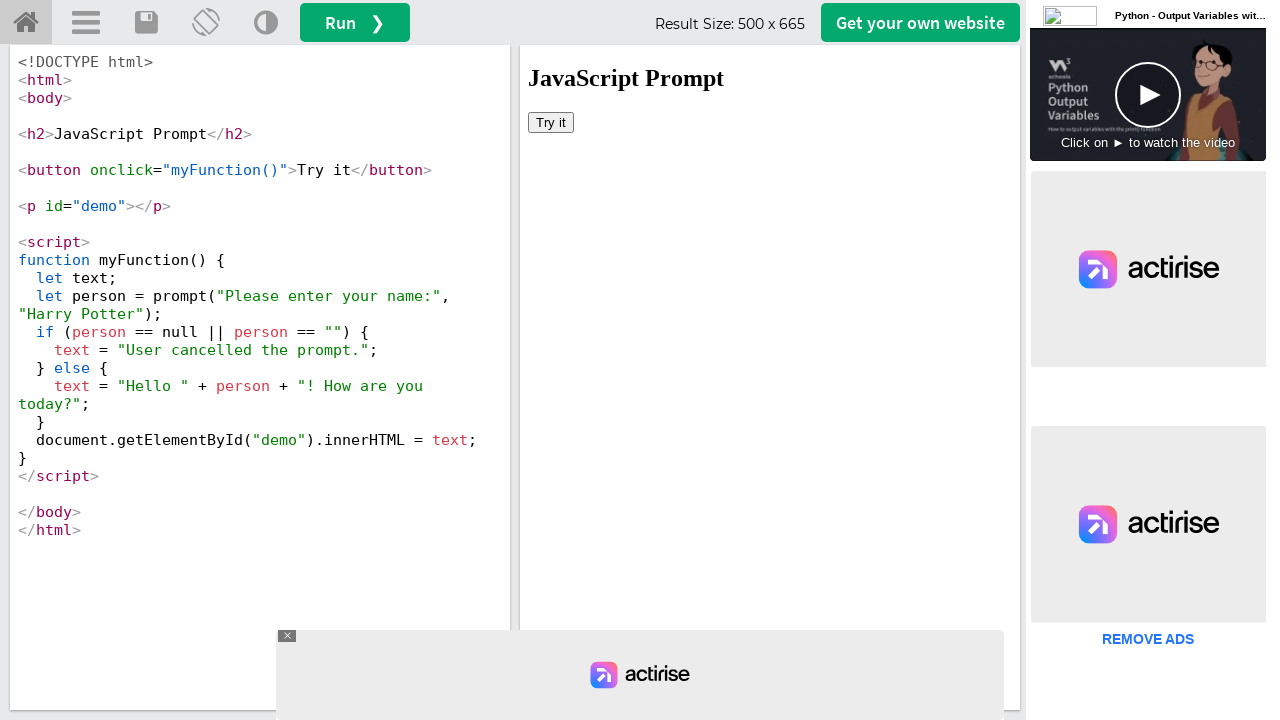

Clicked 'Try it' button to trigger JavaScript prompt at (551, 122) on button:has-text('Try it')
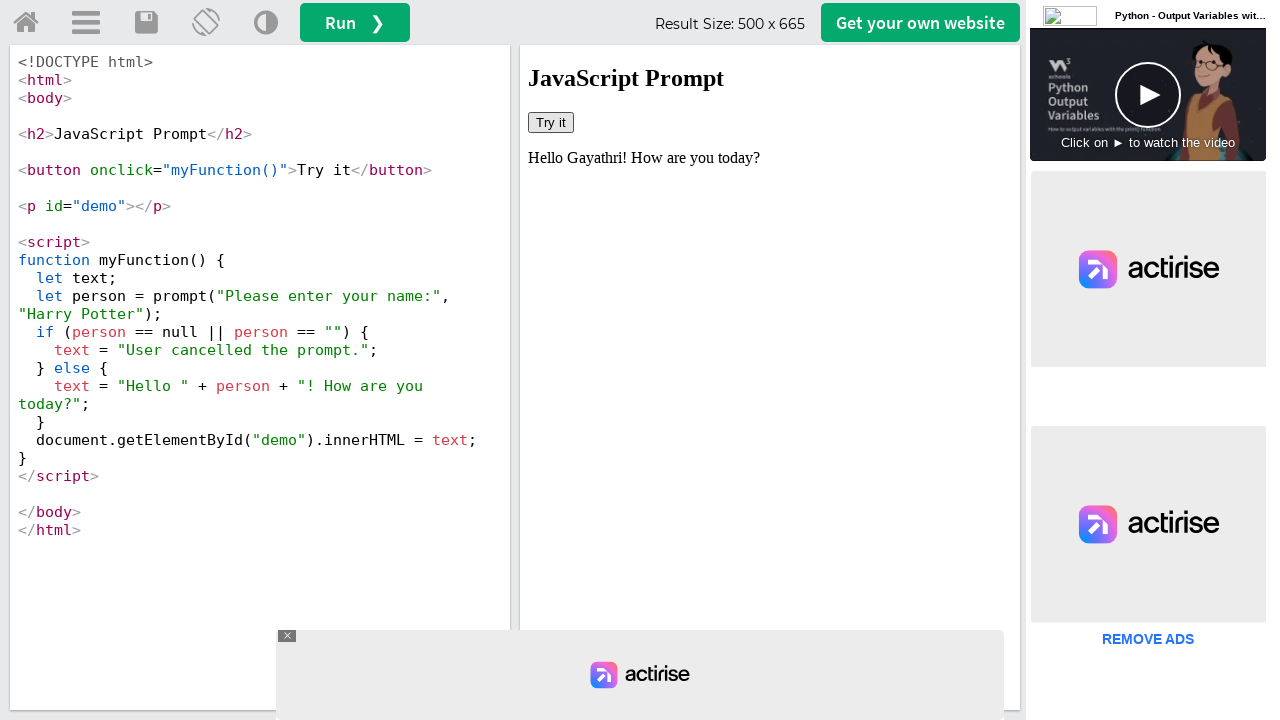

Retrieved result text from #demo element
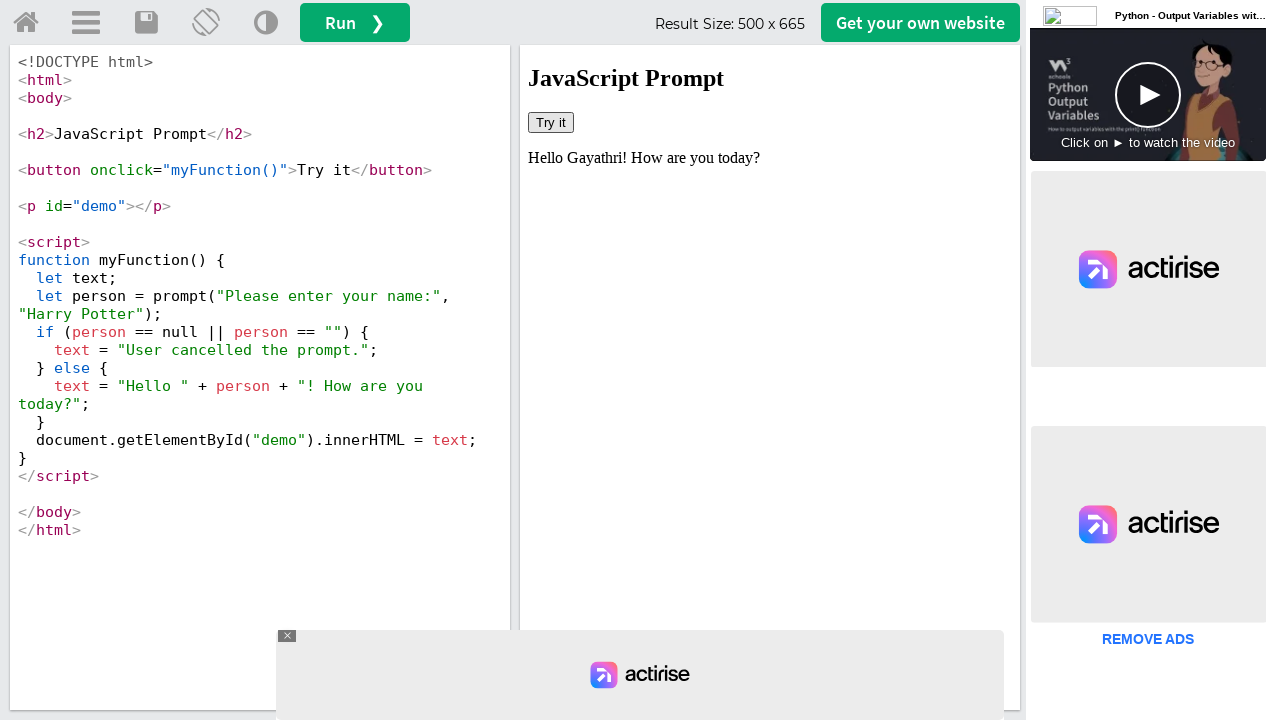

Printed result: Hello Gayathri! How are you today?
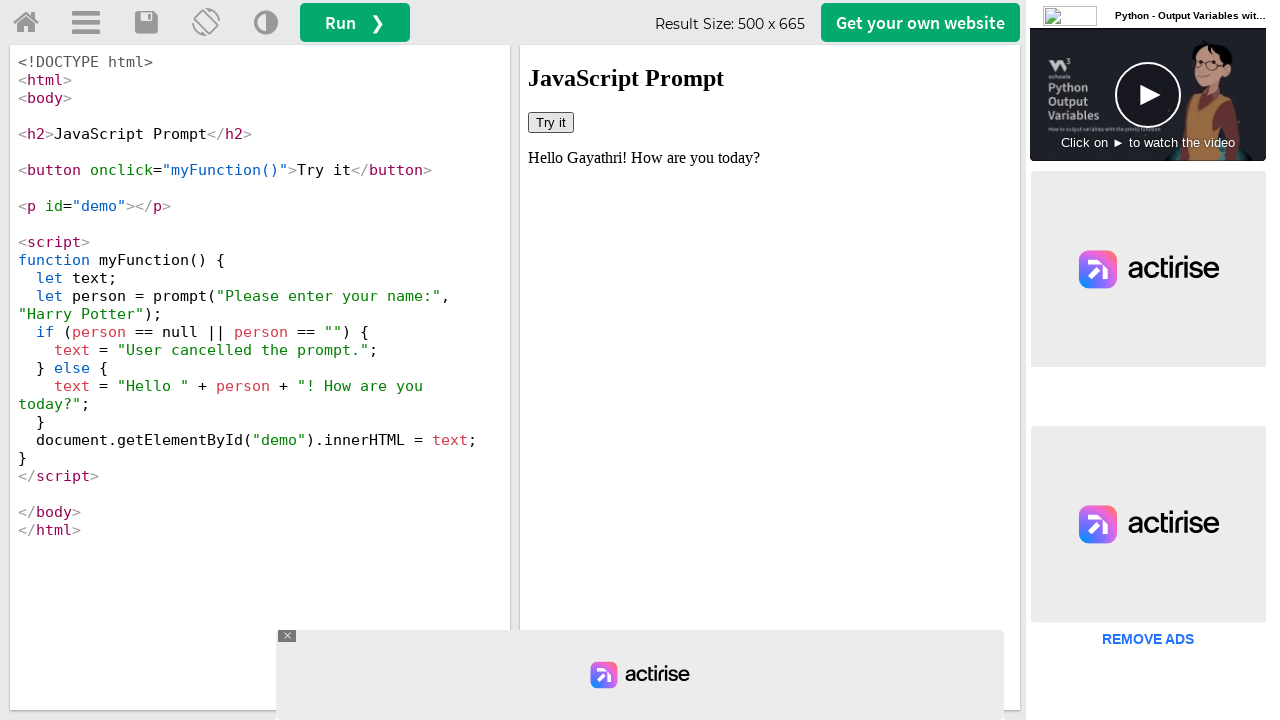

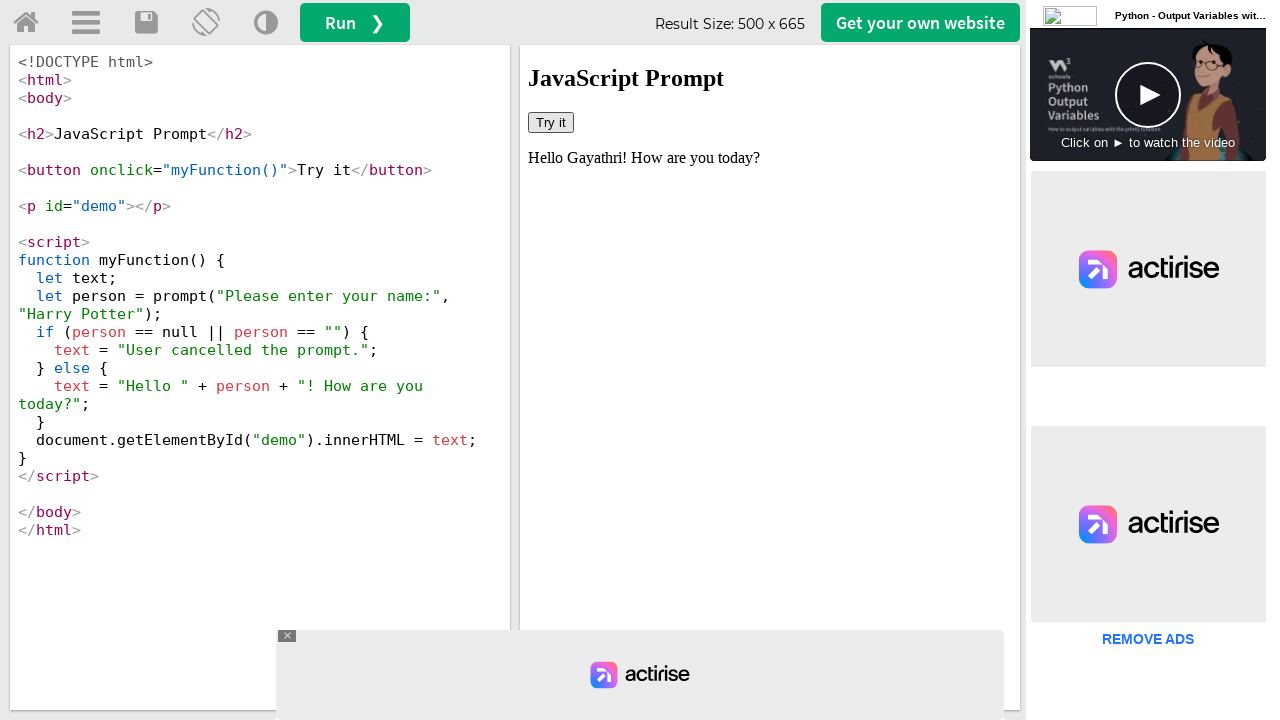